Tests browser navigation functionality by visiting GitHub homepage and a user profile, demonstrating forward/back navigation

Starting URL: http://github.com

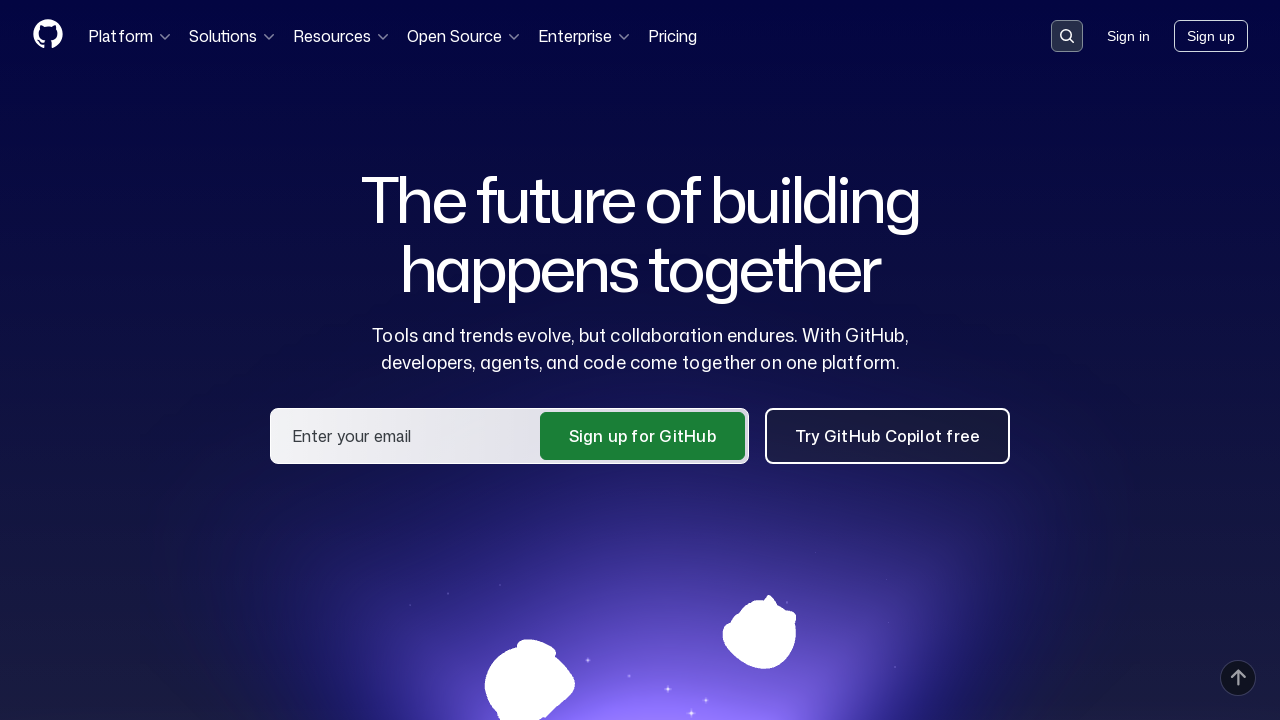

Navigated to GitHub user profile (sadikturan)
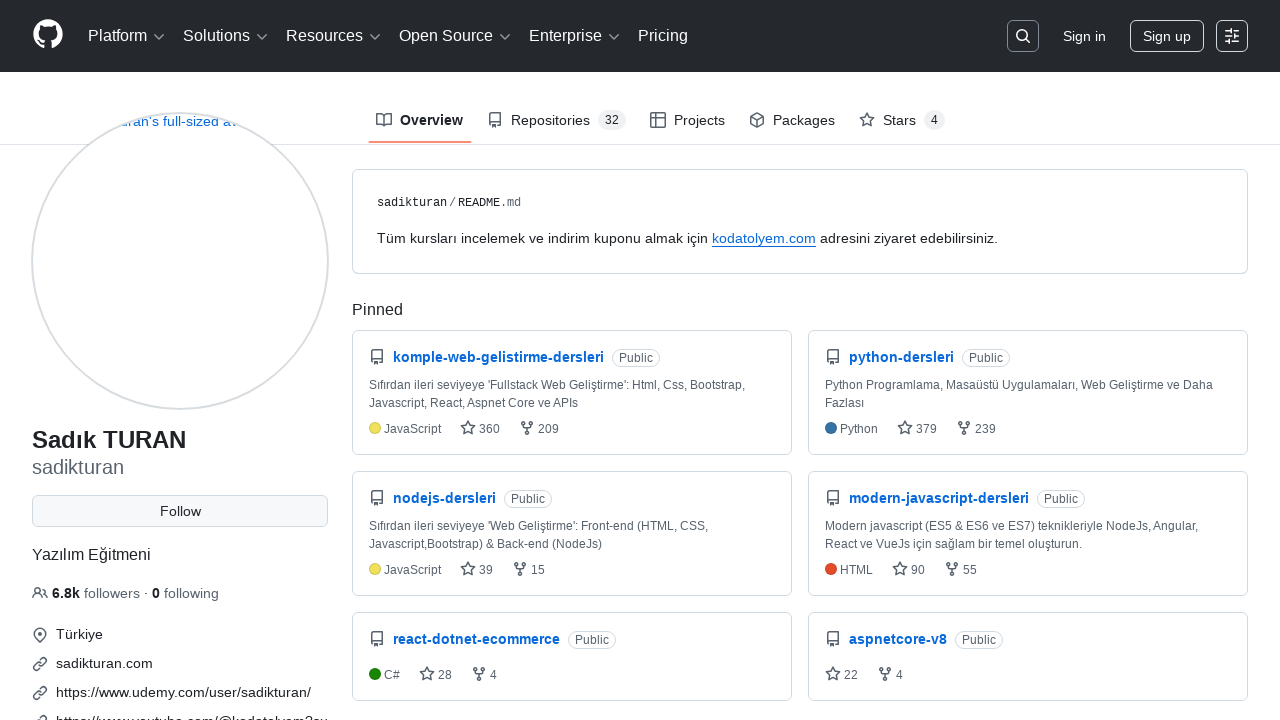

Navigated back to GitHub homepage
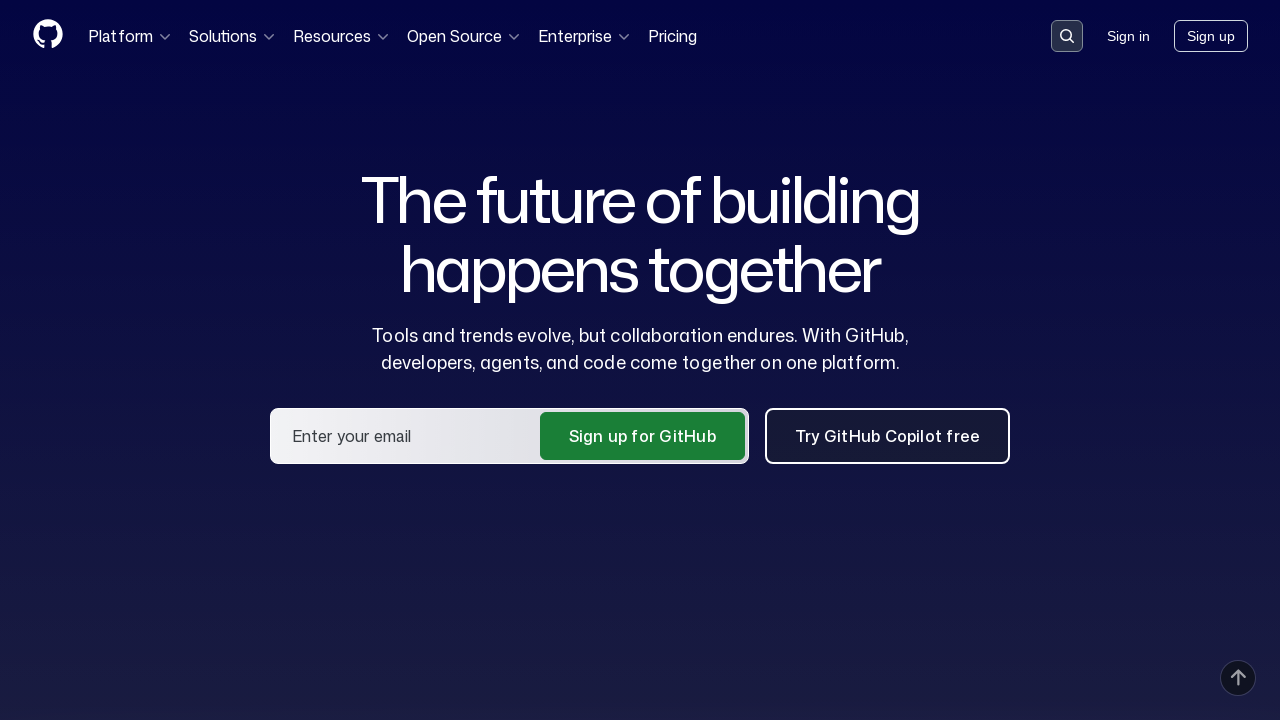

Navigated forward to GitHub user profile (sadikturan)
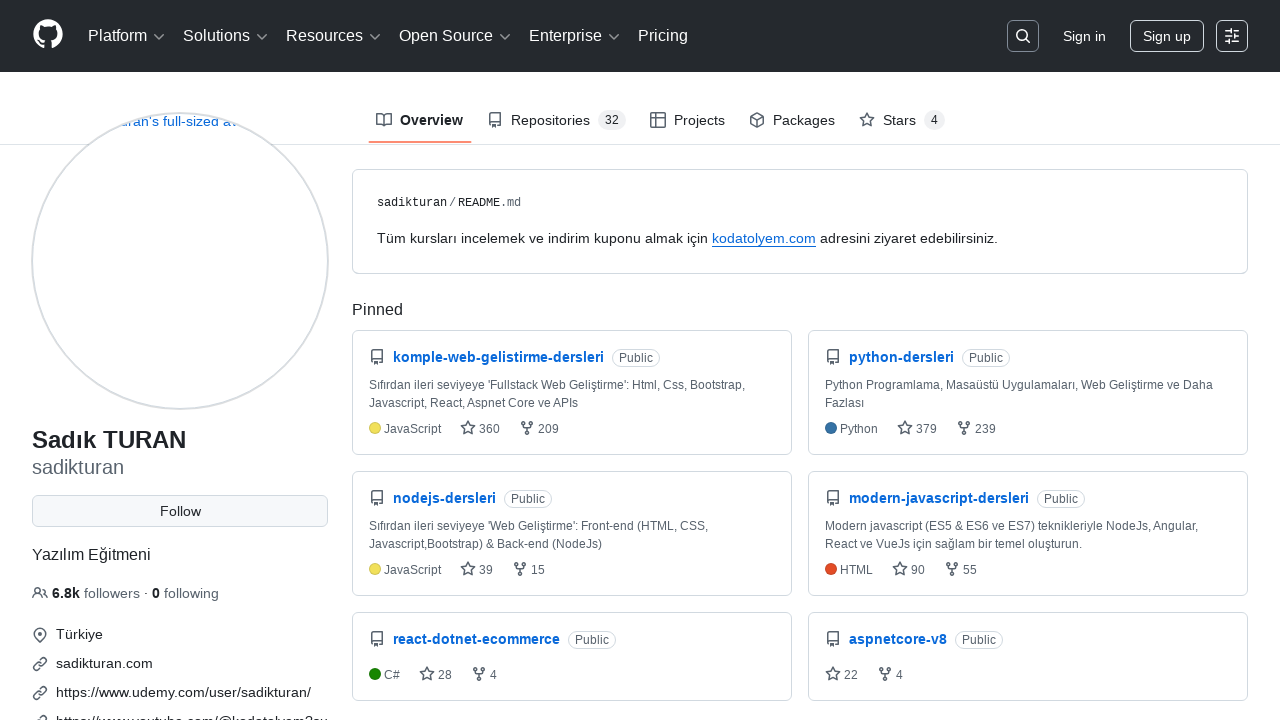

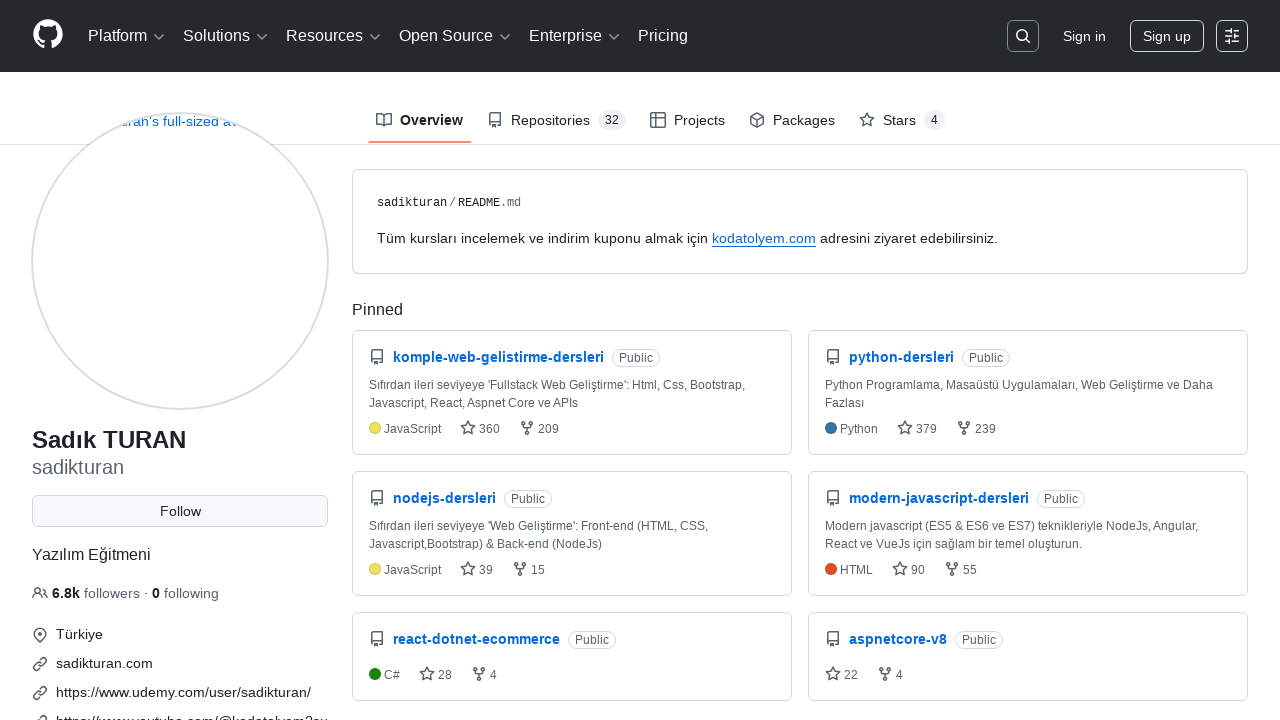